Tests a progress bar functionality by clicking a start button and waiting for the progress bar to reach 100%

Starting URL: https://demoqa.com/progress-bar

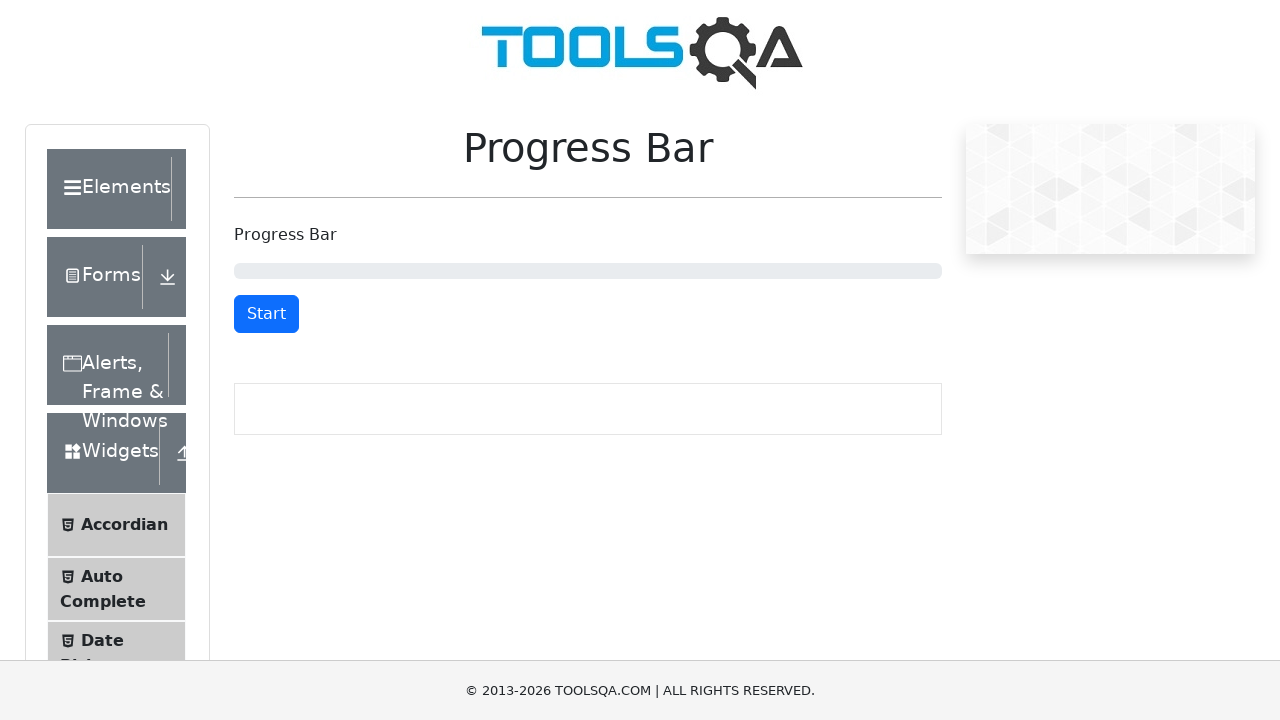

Clicked start button to begin progress bar at (266, 314) on button#startStopButton
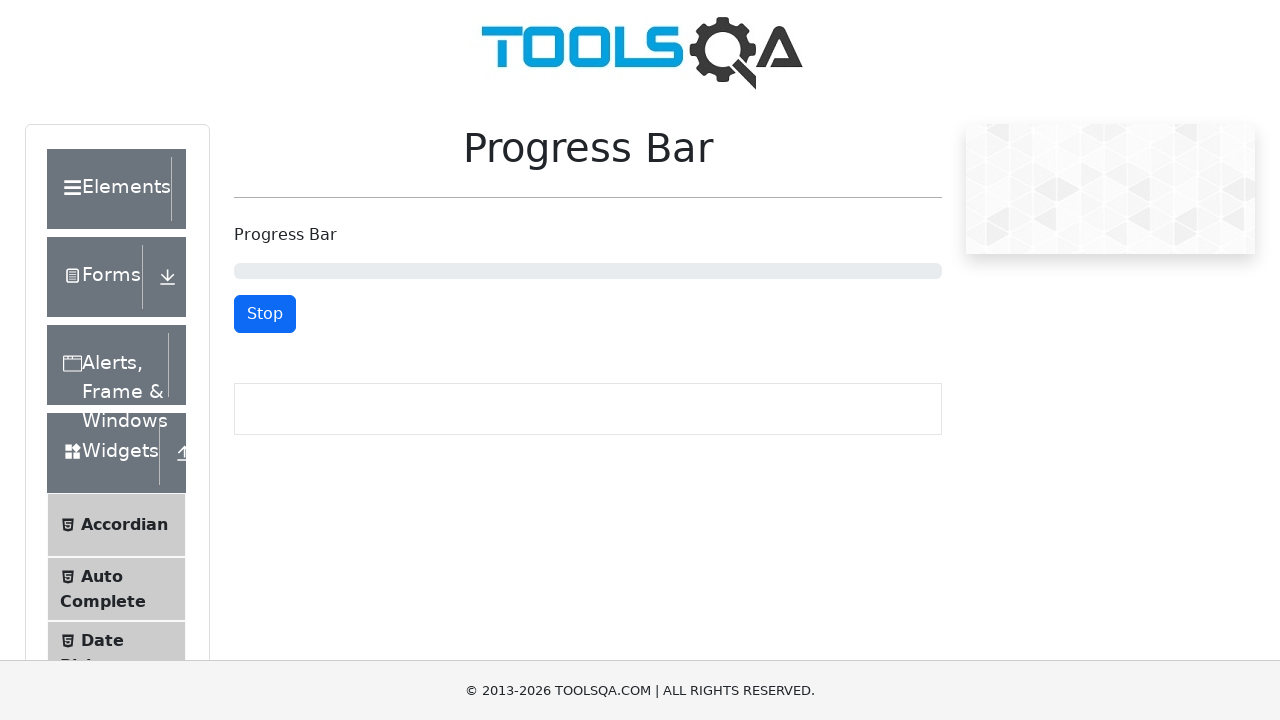

Progress bar reached 100%
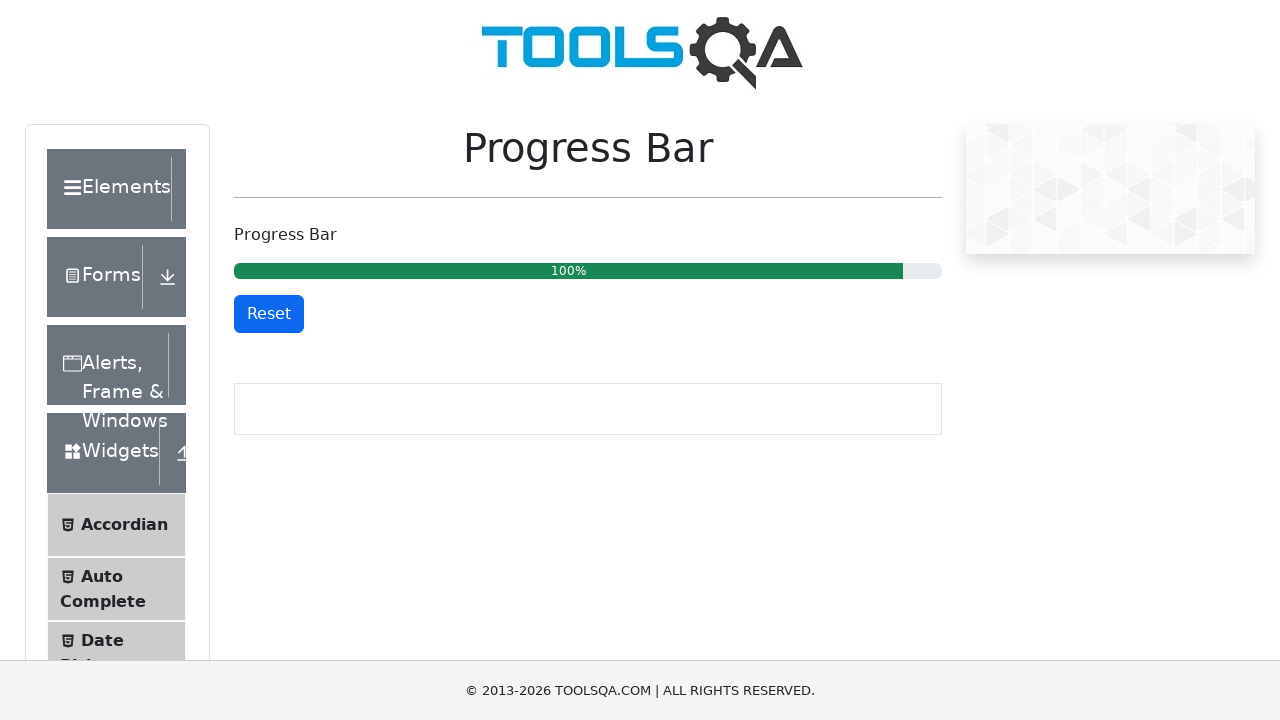

Verified progress bar displays 100%
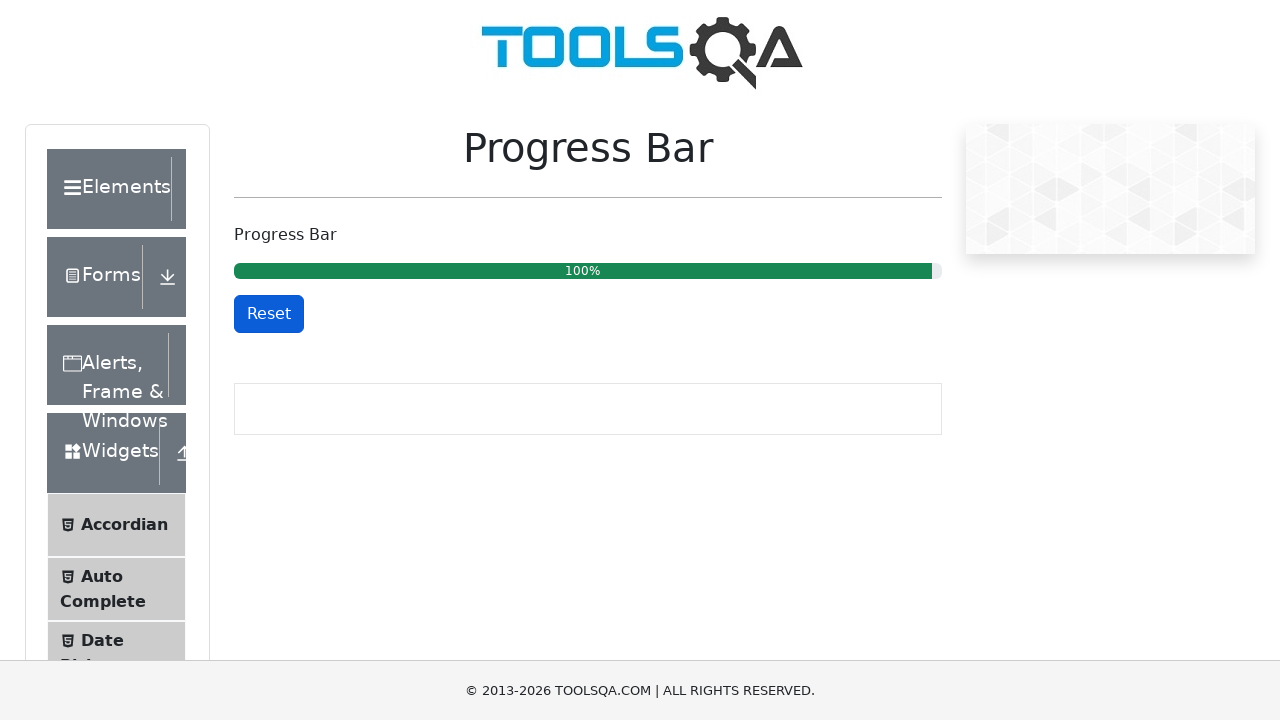

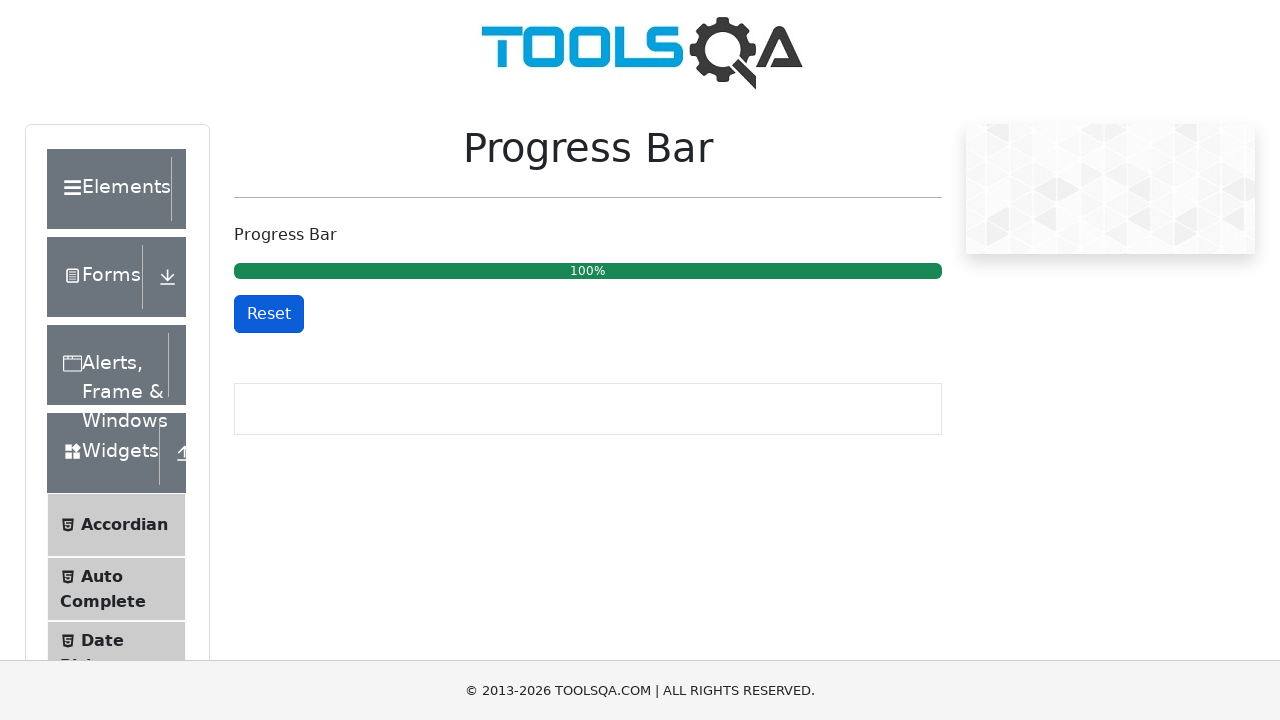